Tests multi-select functionality on a dropdown by using CTRL key modifier to select multiple car options in a W3Schools demo page

Starting URL: https://www.w3schools.com/tags/tryit.asp?filename=tryhtml_select_multiple

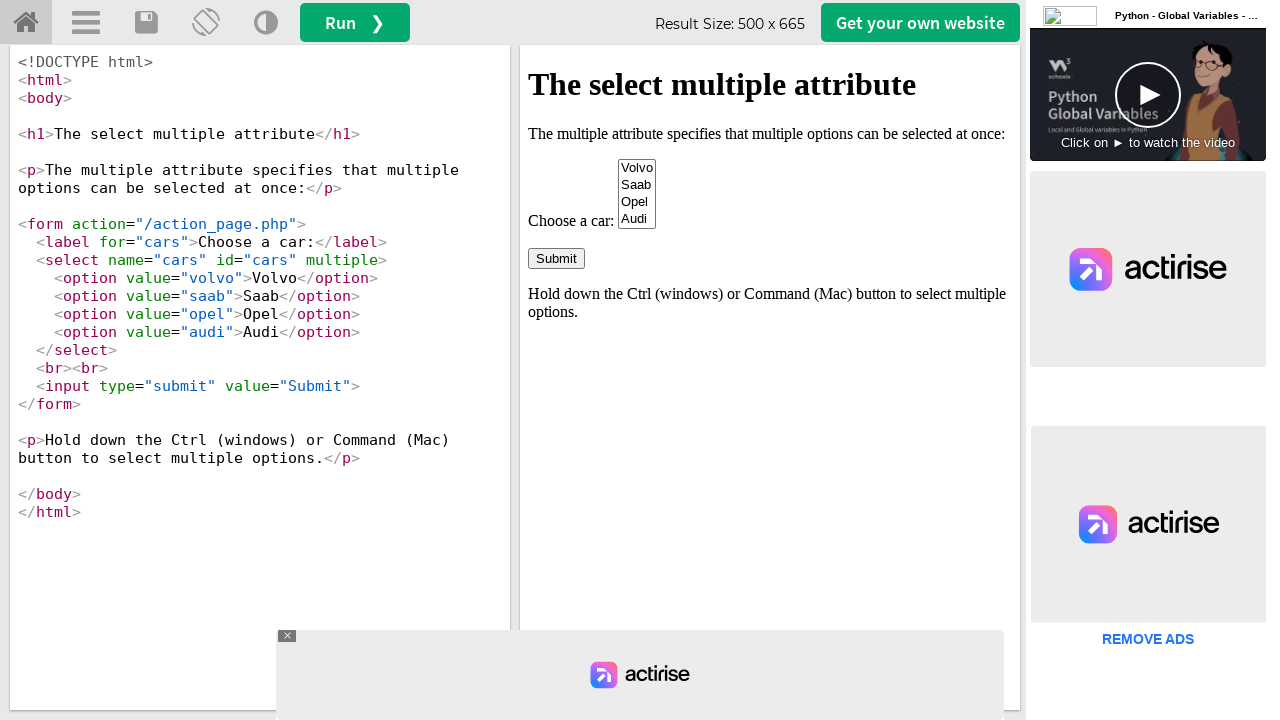

Located the iframe containing the W3Schools demo
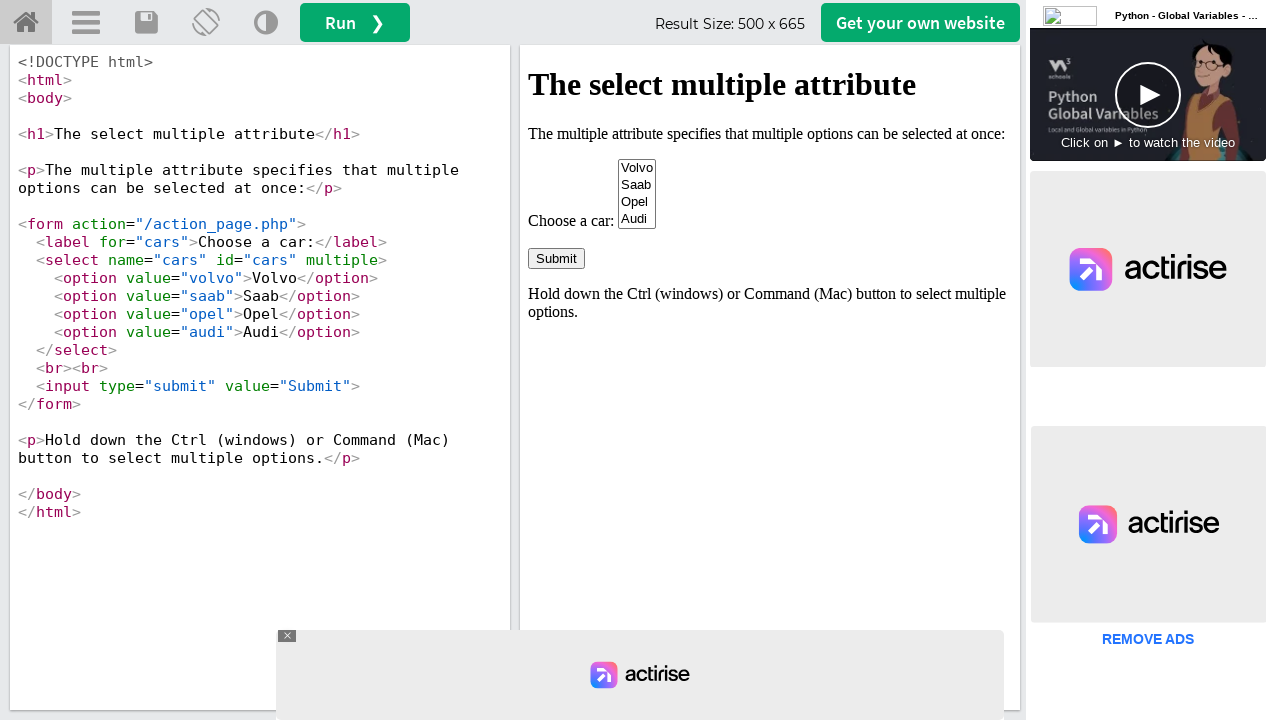

Selected 'Volvo' option using CTRL modifier at (637, 168) on iframe#iframeResult >> nth=0 >> internal:control=enter-frame >> xpath=//option[t
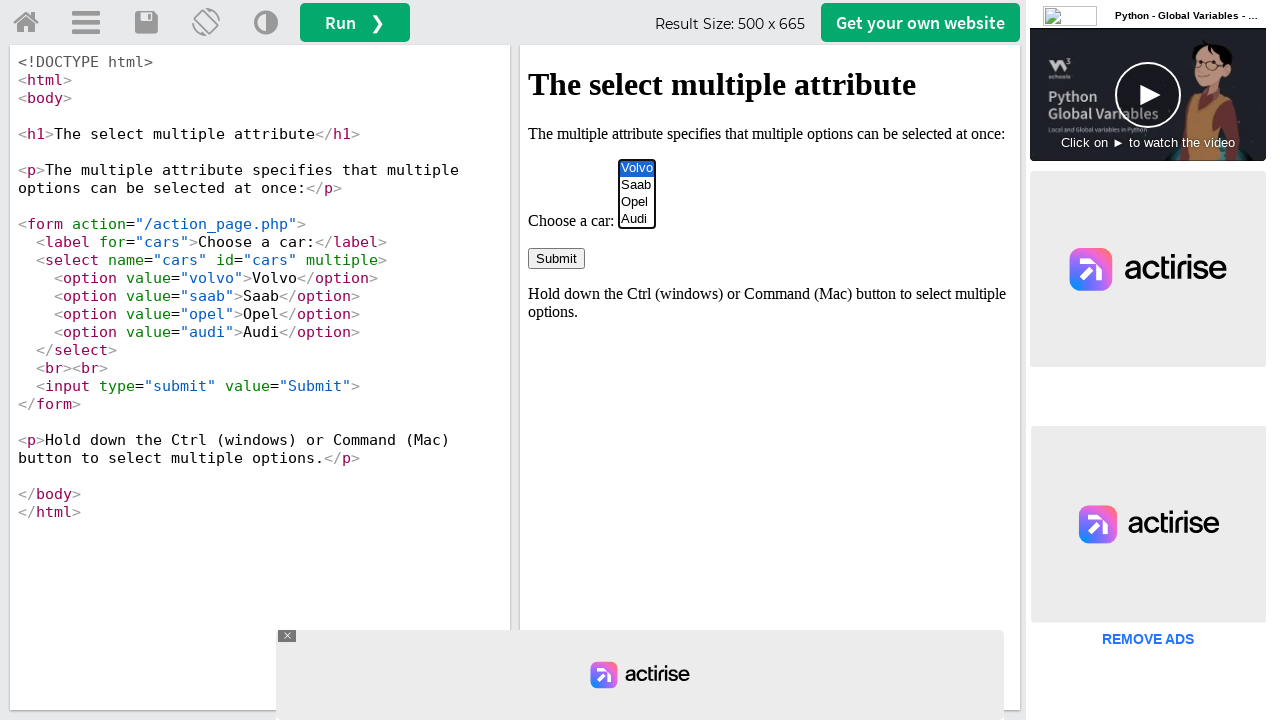

Selected 'Opel' option using CTRL modifier at (637, 202) on iframe#iframeResult >> nth=0 >> internal:control=enter-frame >> xpath=//option[t
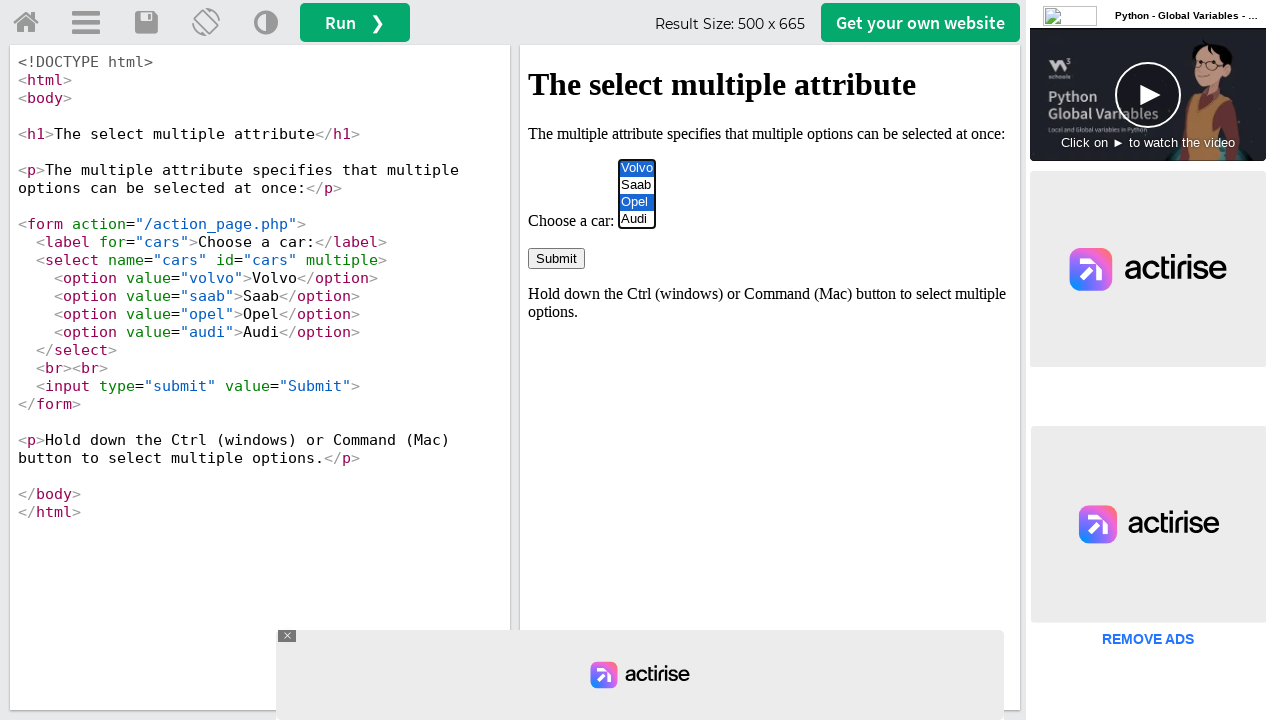

Selected 'Audi' option using CTRL modifier at (637, 219) on iframe#iframeResult >> nth=0 >> internal:control=enter-frame >> xpath=//option[t
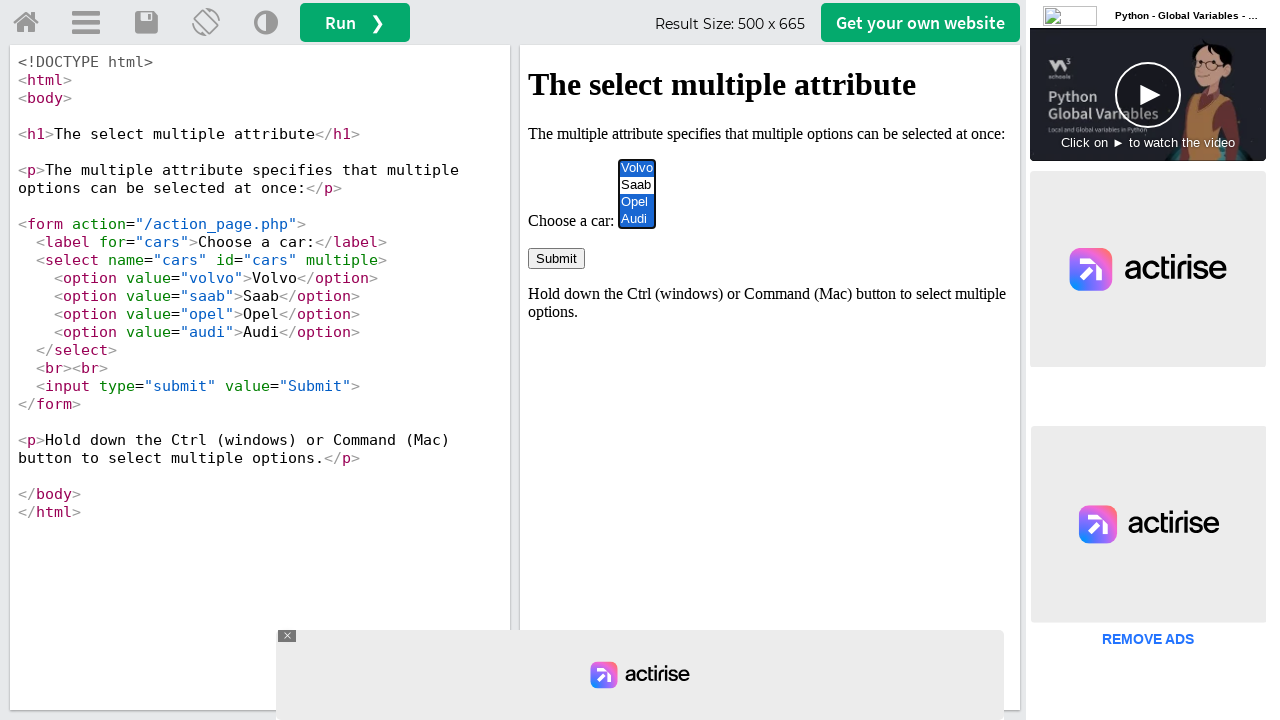

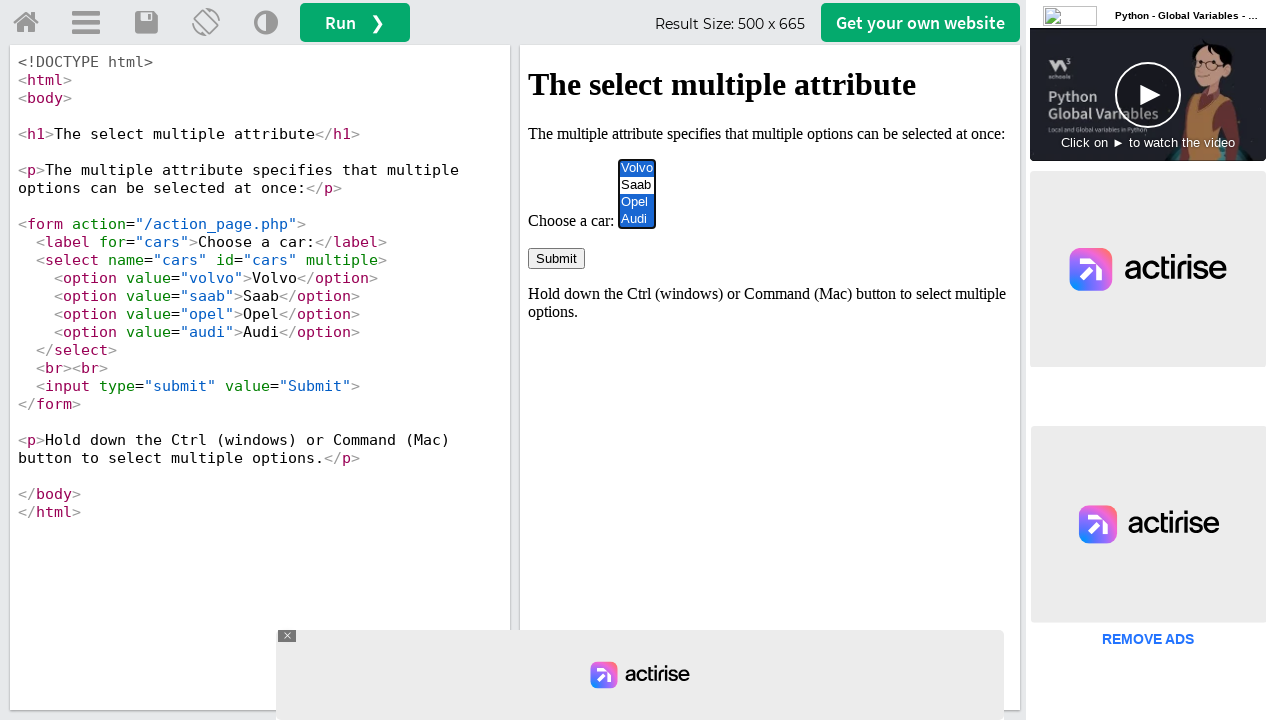